Tests a simple form interaction by clicking the submit button on a form page hosted on GitHub Pages.

Starting URL: http://suninjuly.github.io/simple_form_find_task.html

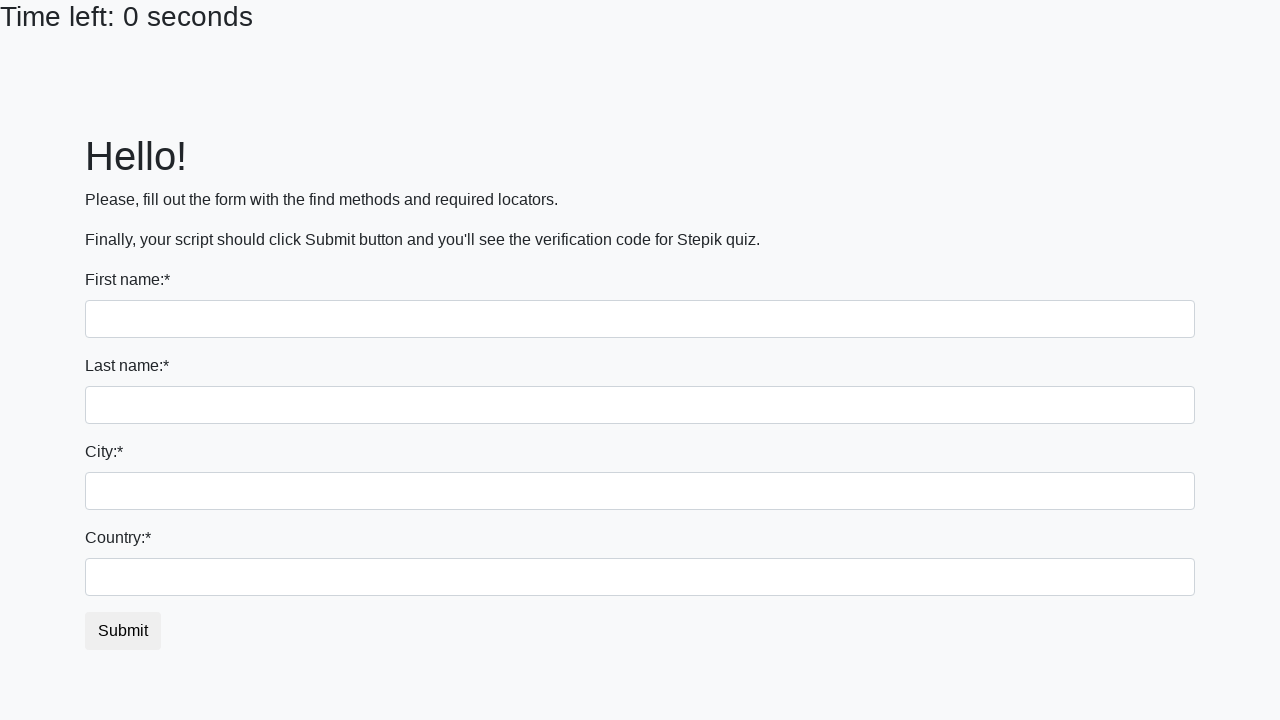

Navigated to simple form find task page
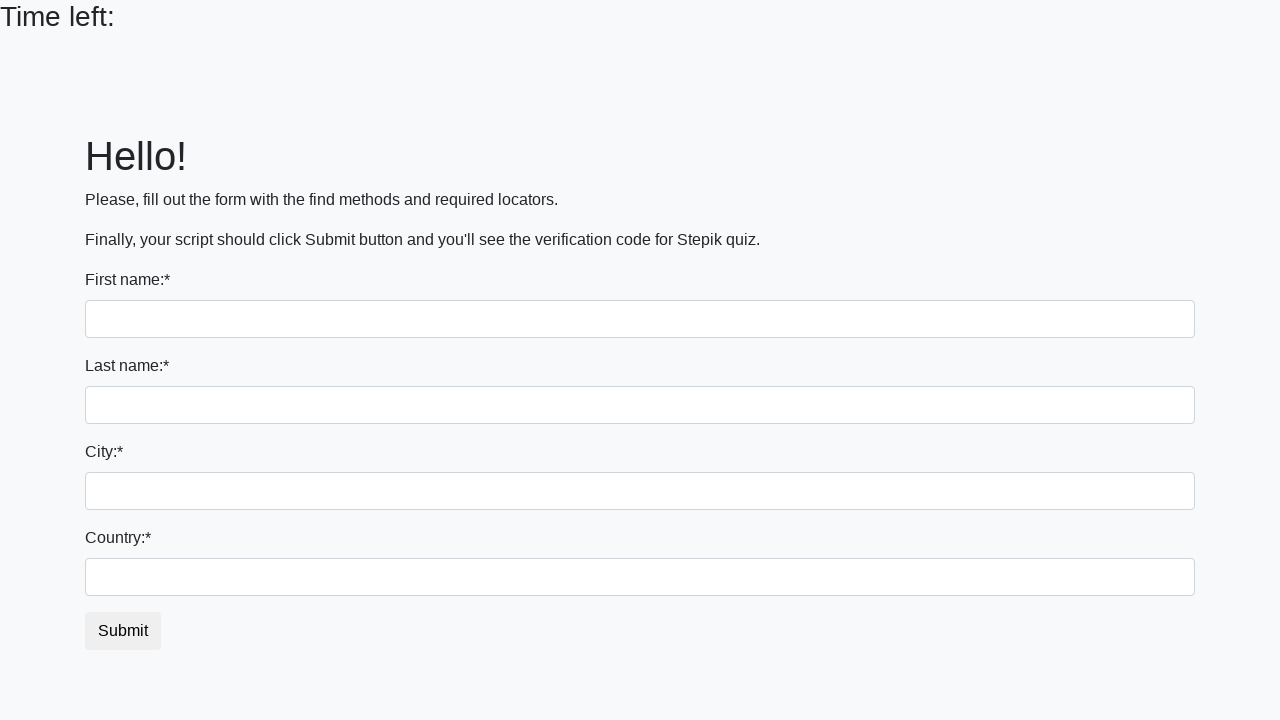

Clicked the submit button at (123, 631) on #submit_button
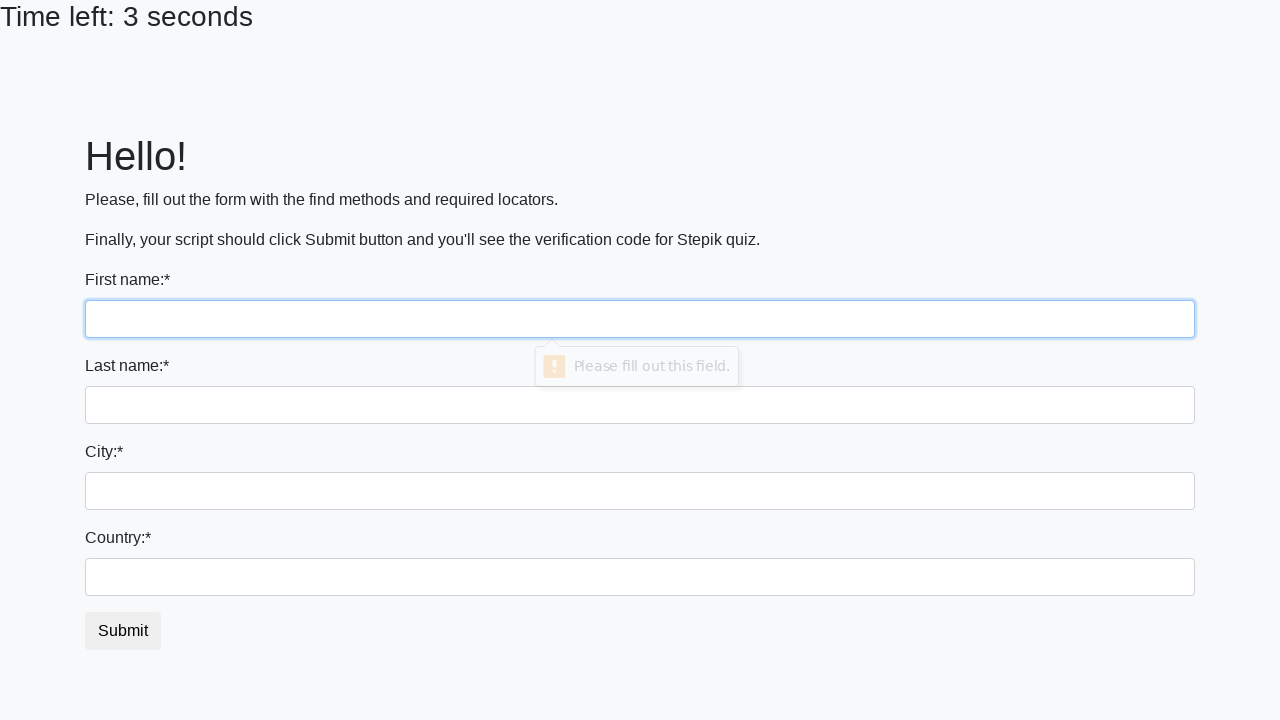

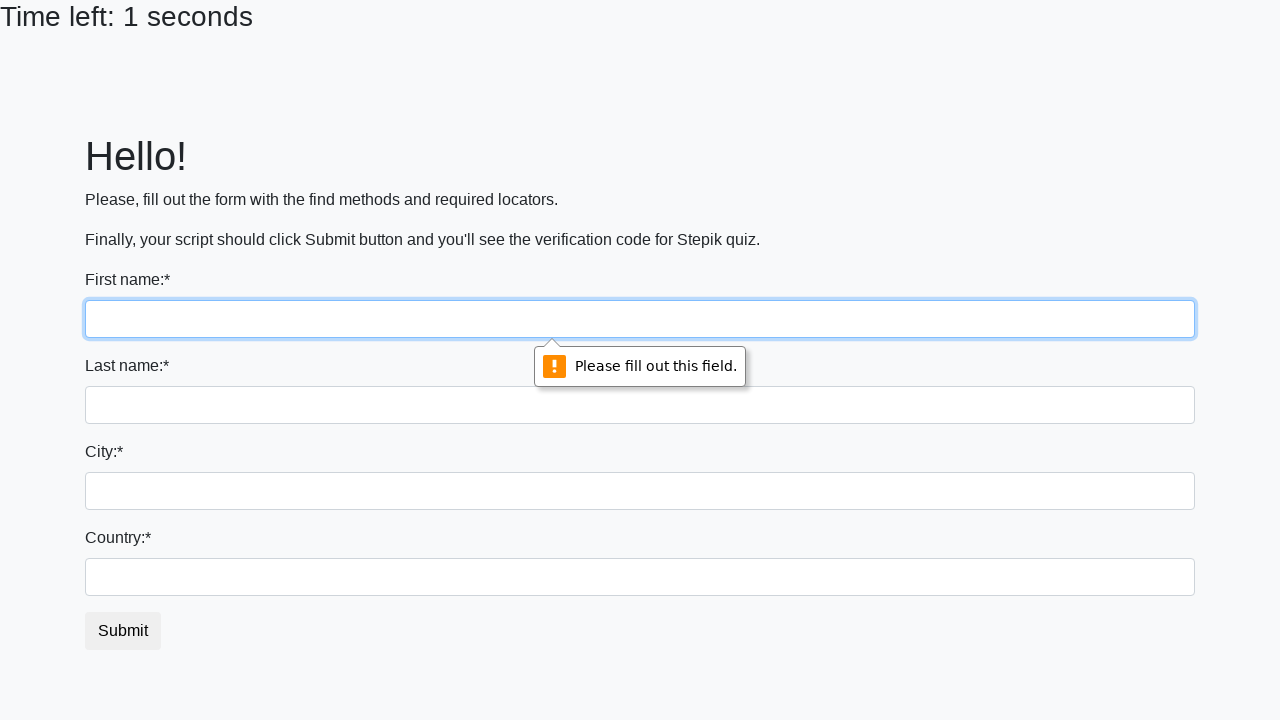